Navigates to filebin.net file sharing website and takes a screenshot of the page

Starting URL: https://filebin.net/

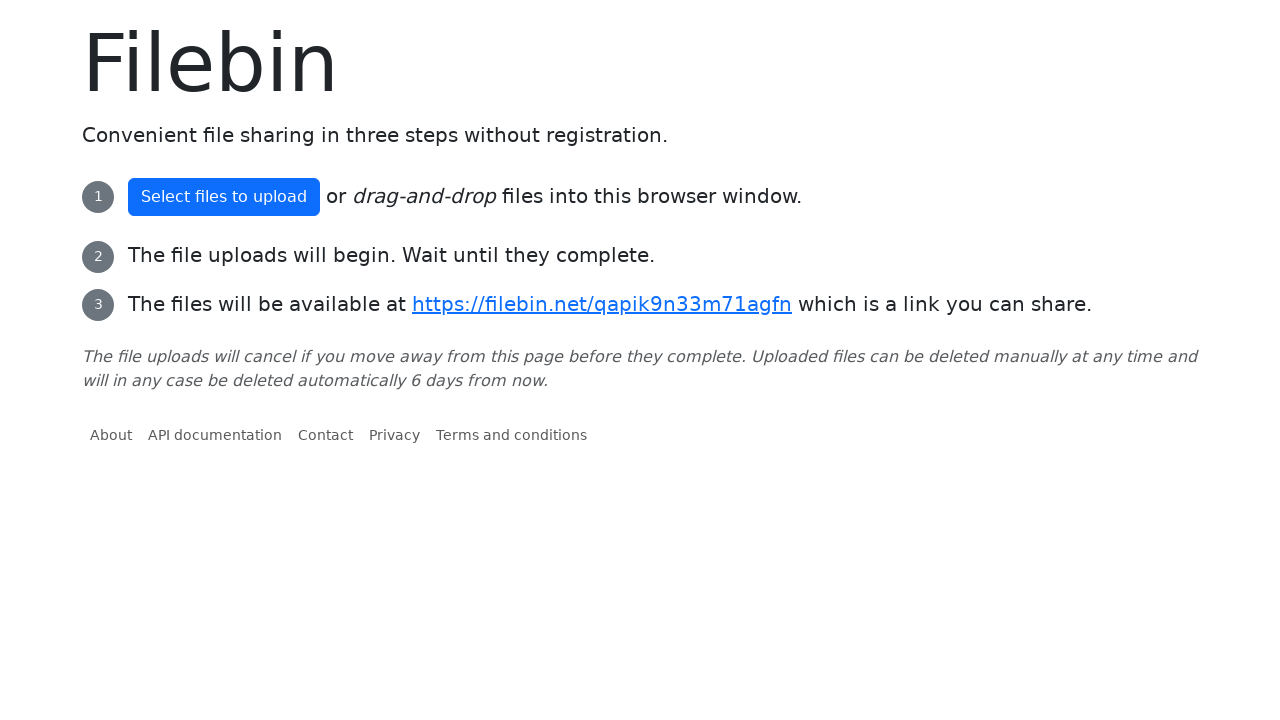

Navigated to filebin.net file sharing website
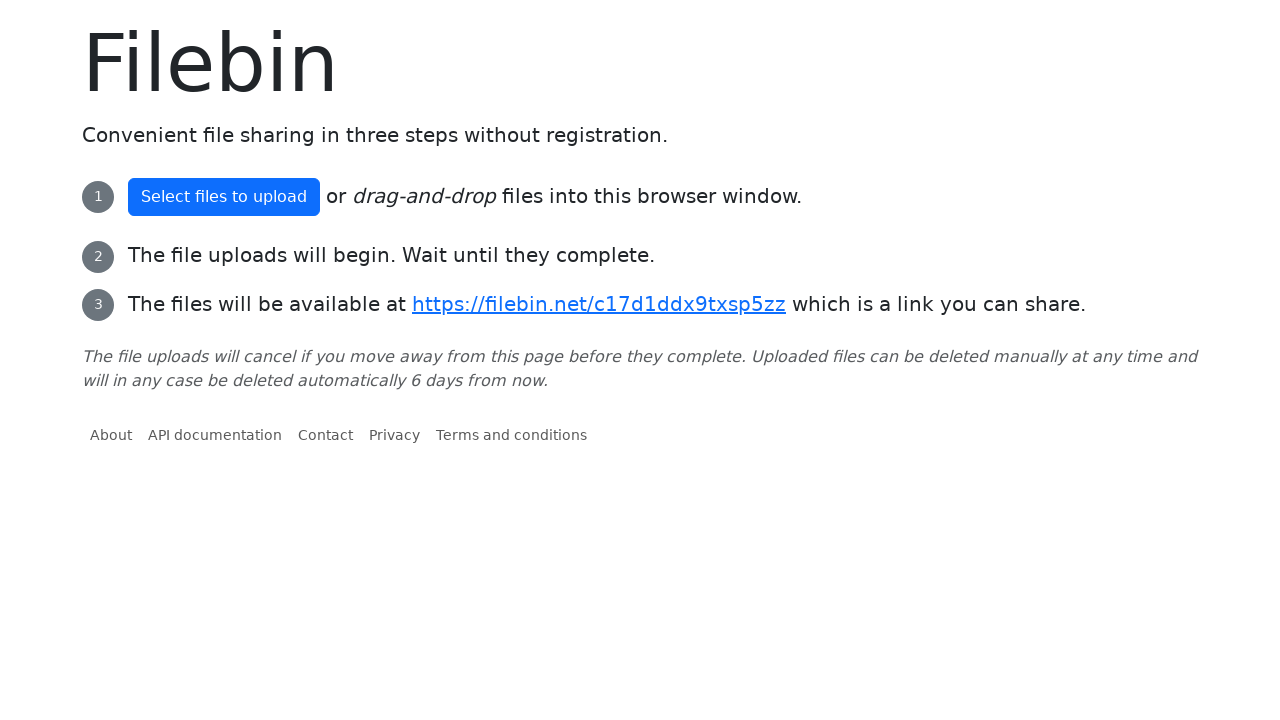

Page fully loaded (networkidle state reached)
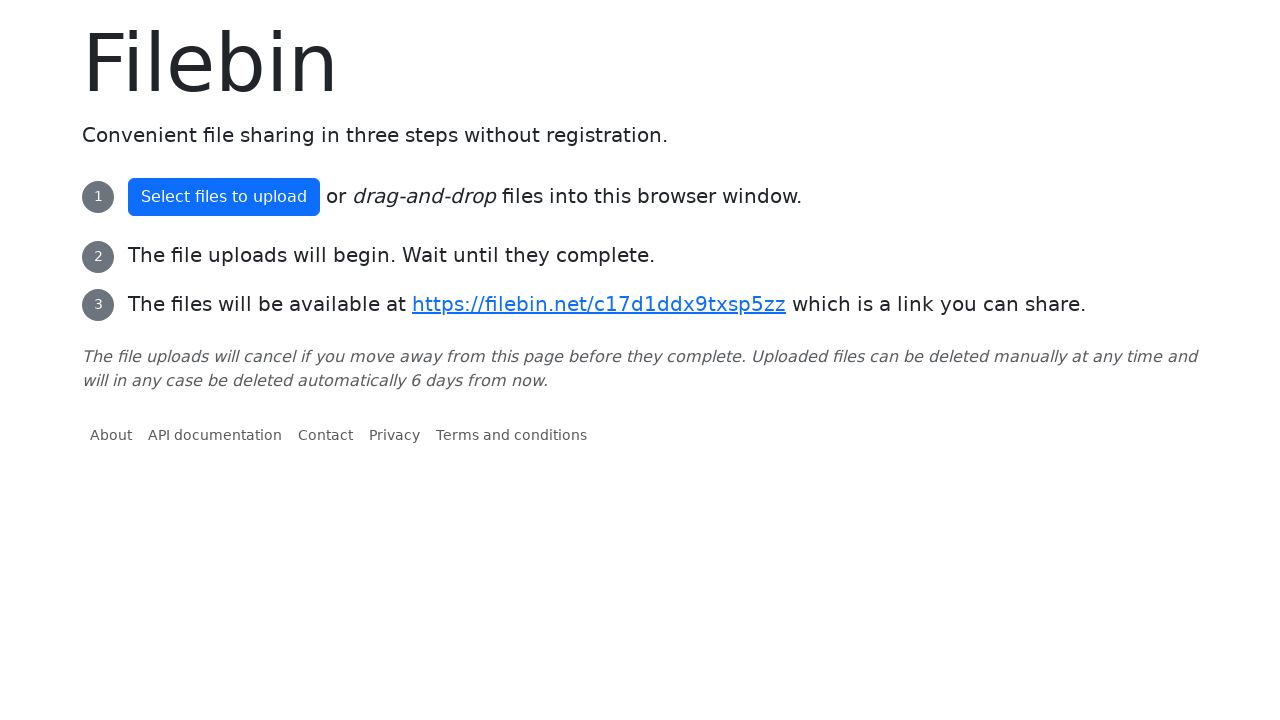

Took final screenshot of filebin.net homepage
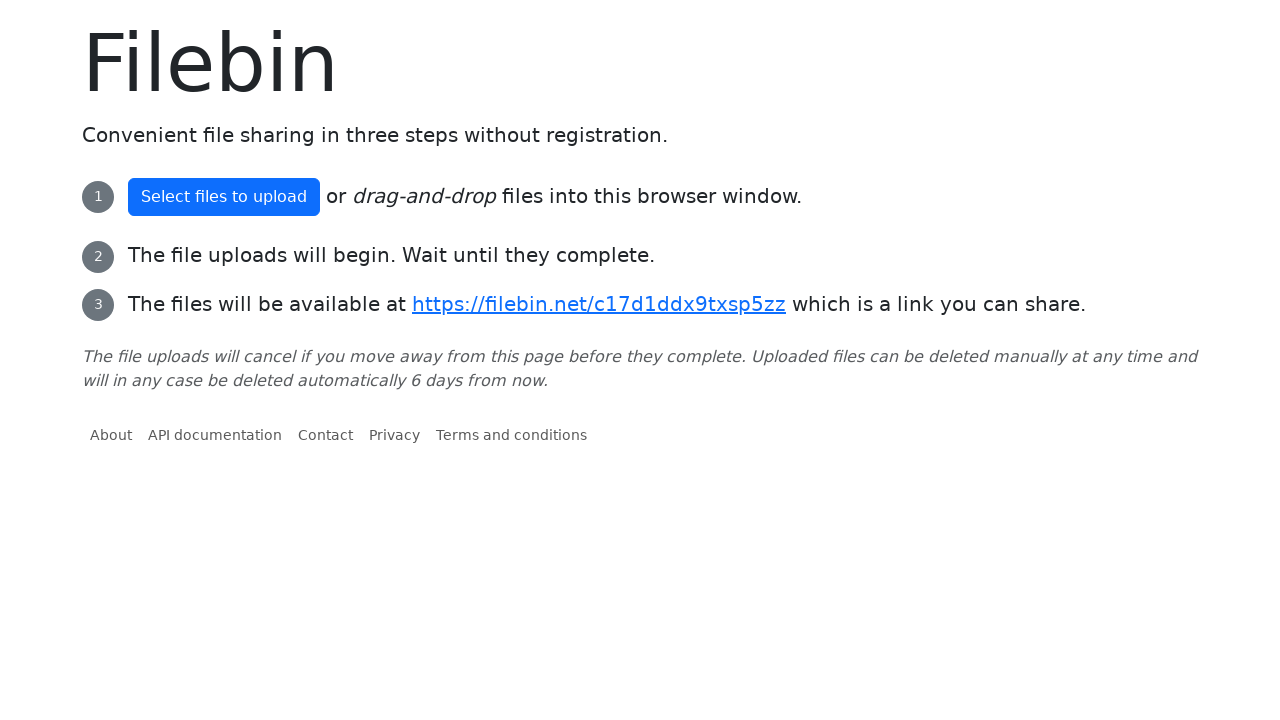

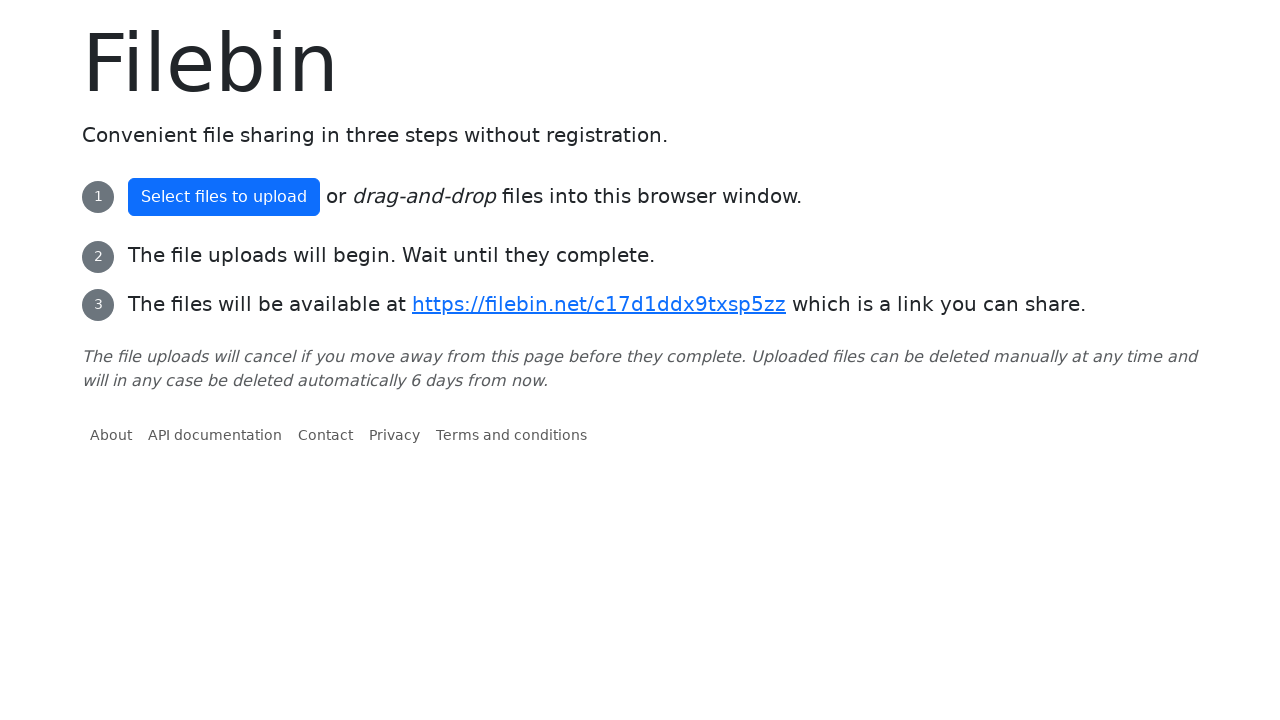